Tests navigation from Browse Languages back to Start and verifies the welcome heading

Starting URL: http://www.99-bottles-of-beer.net/

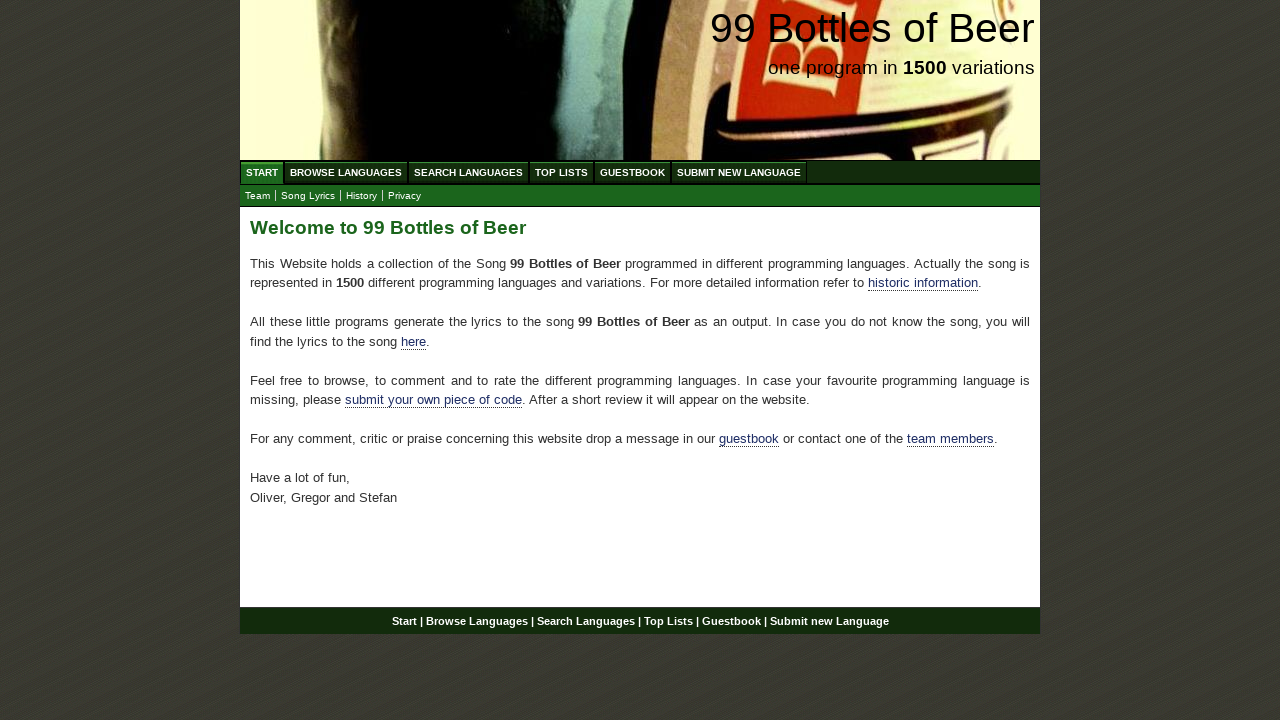

Clicked Browse Languages link at (346, 172) on div#navigation ul#menu li a[href='/abc.html']
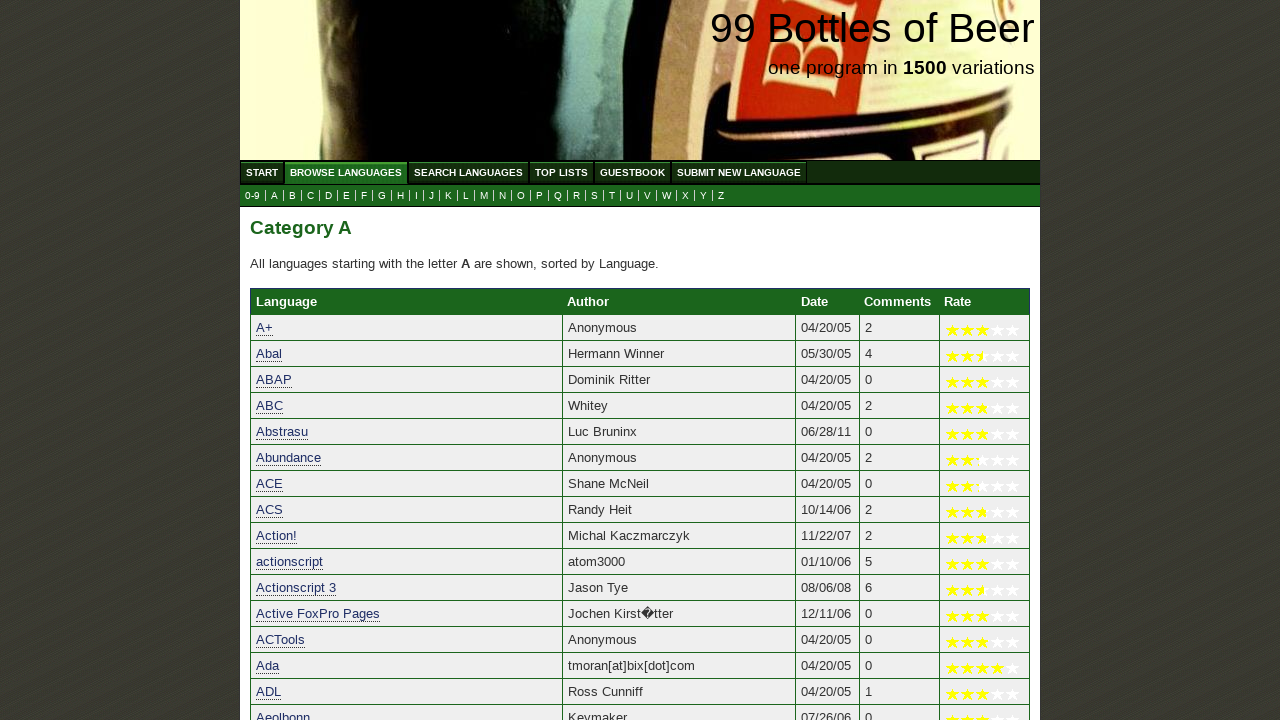

Clicked Start/Home link to navigate back at (262, 172) on div#navigation ul#menu li a[href='/']
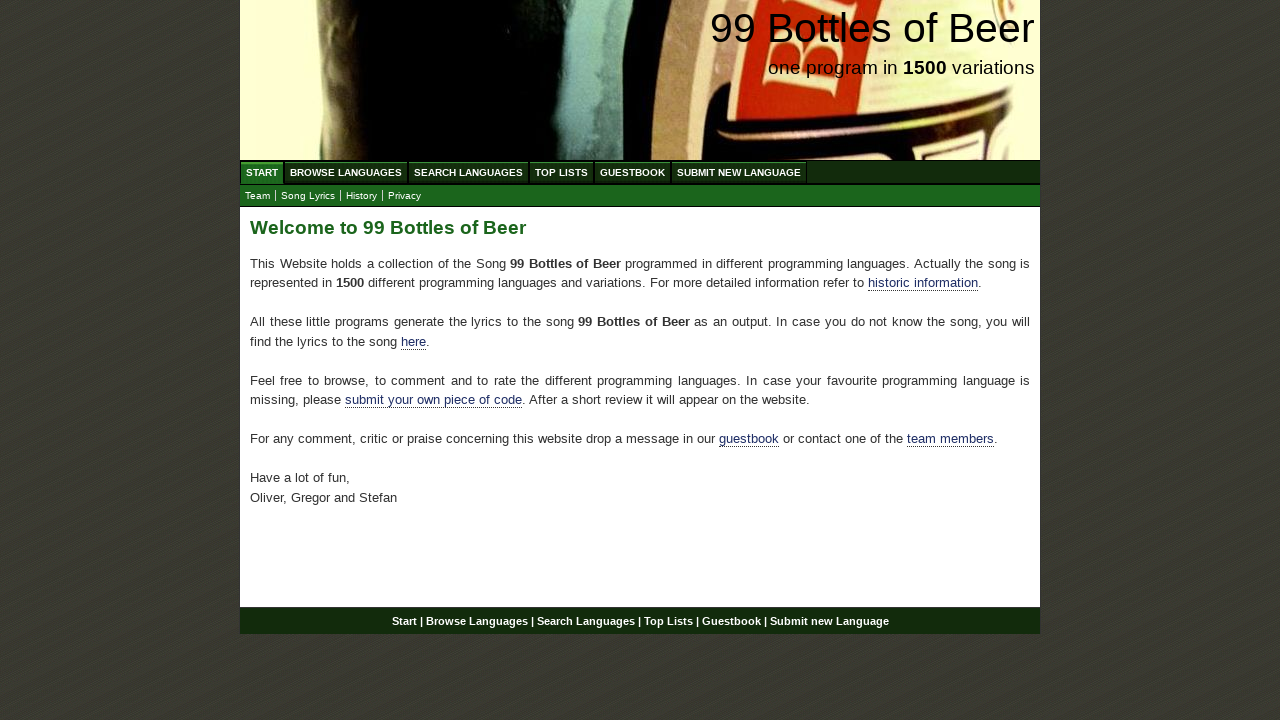

Verified welcome heading is displayed
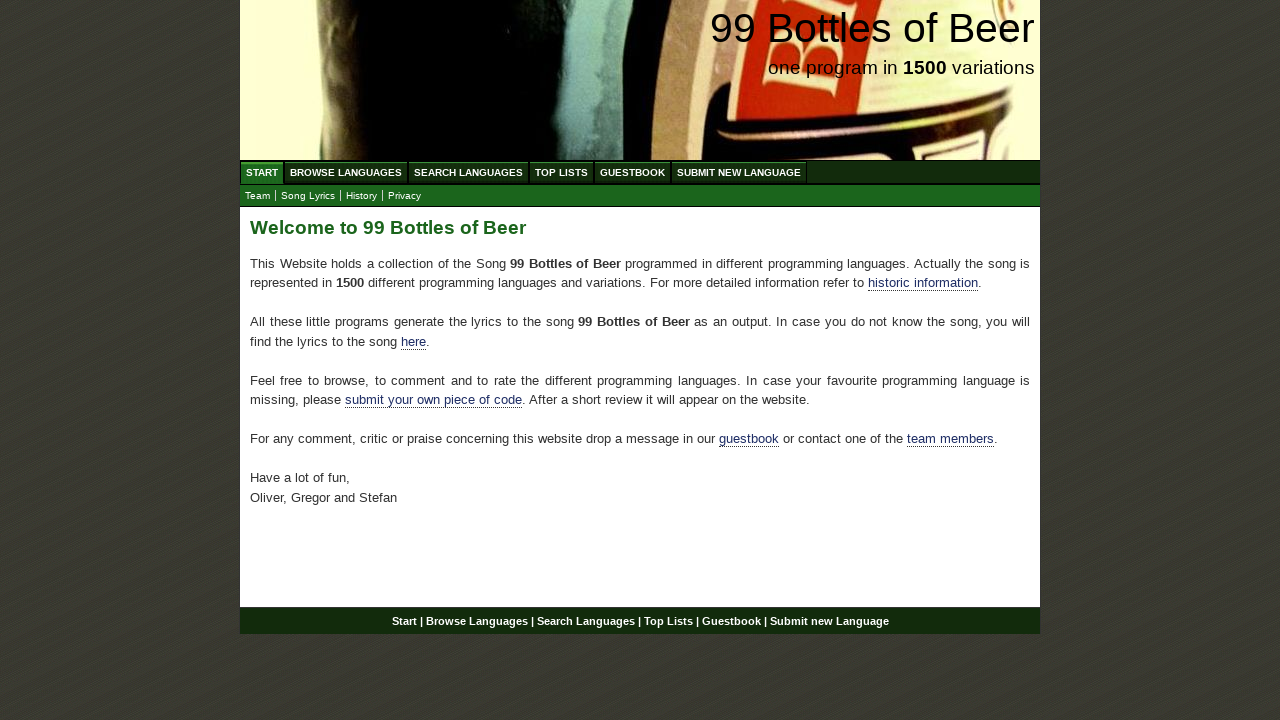

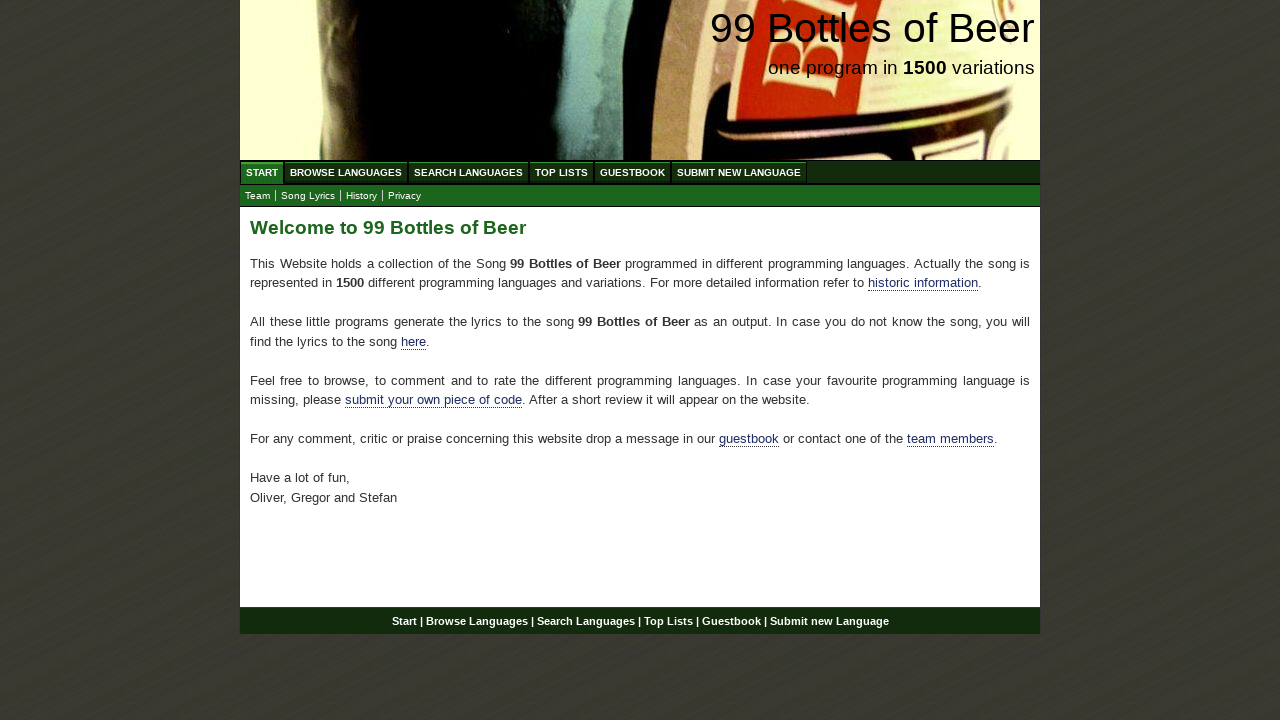